Verifies that the home page URL and title contain expected text

Starting URL: https://practice-react.sdetunicorns.com/

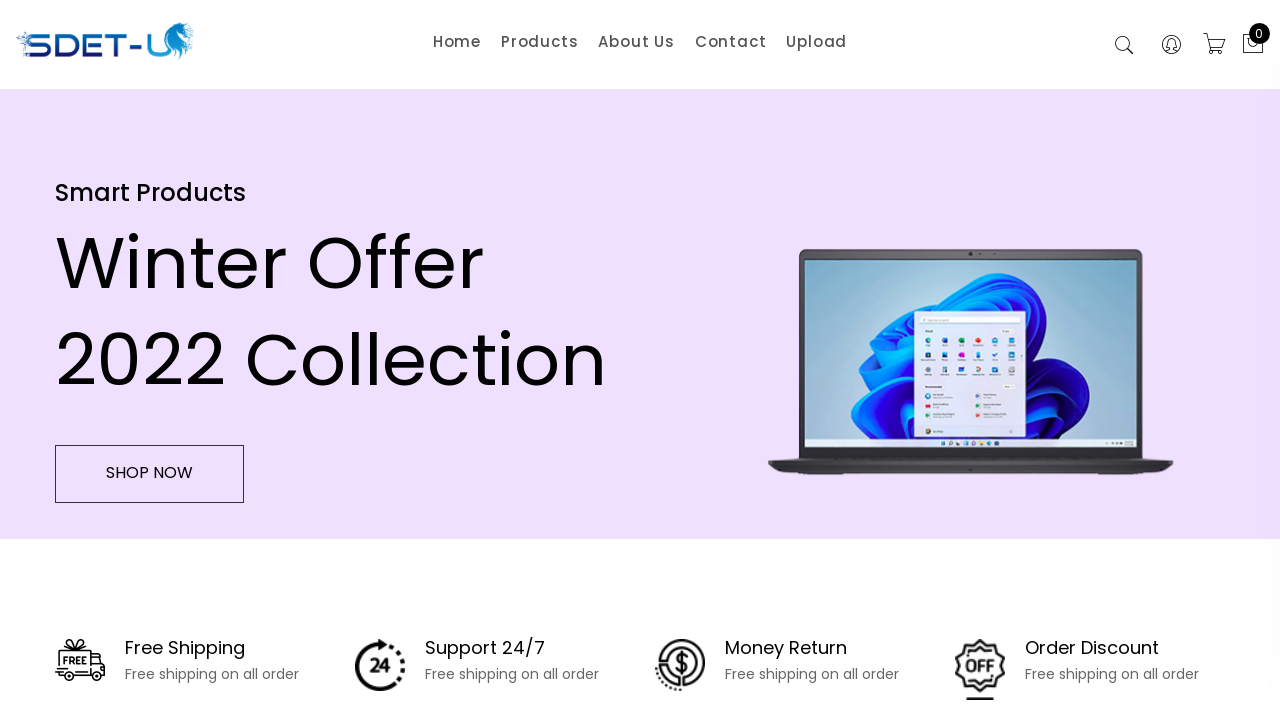

Verified home page URL contains 'sdetunicorns'
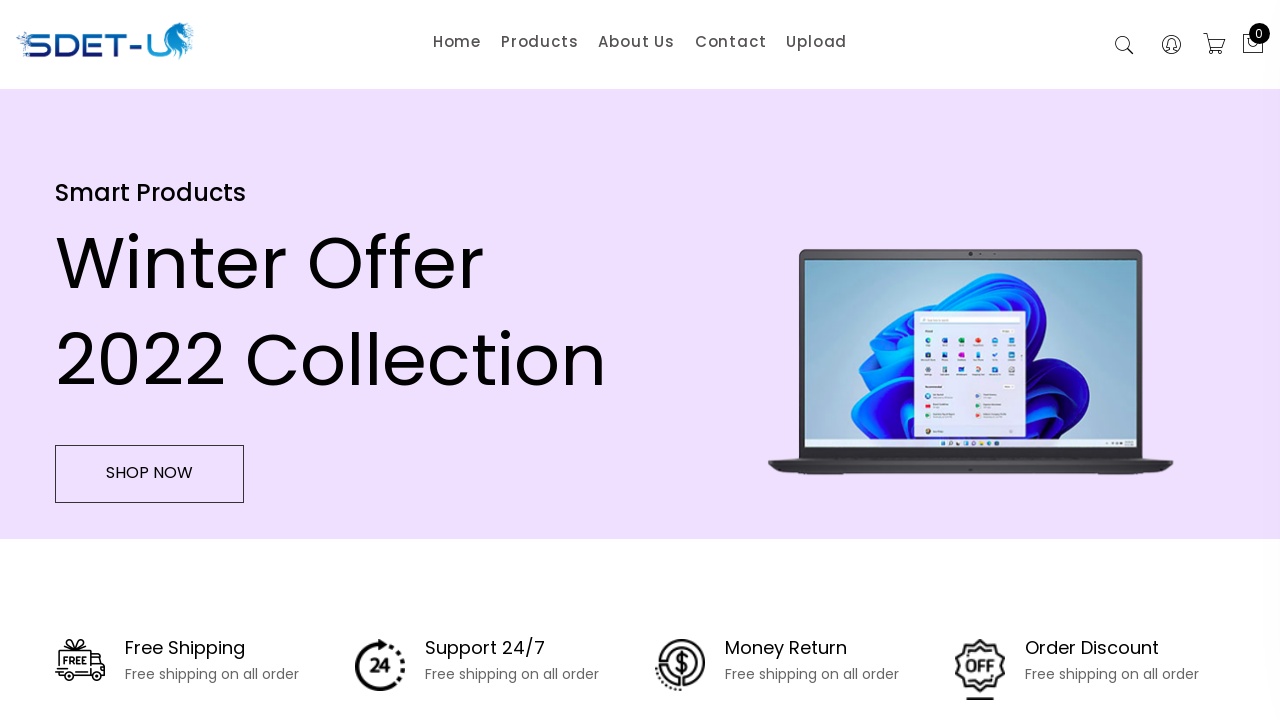

Verified page title contains 'SDET Unicorns'
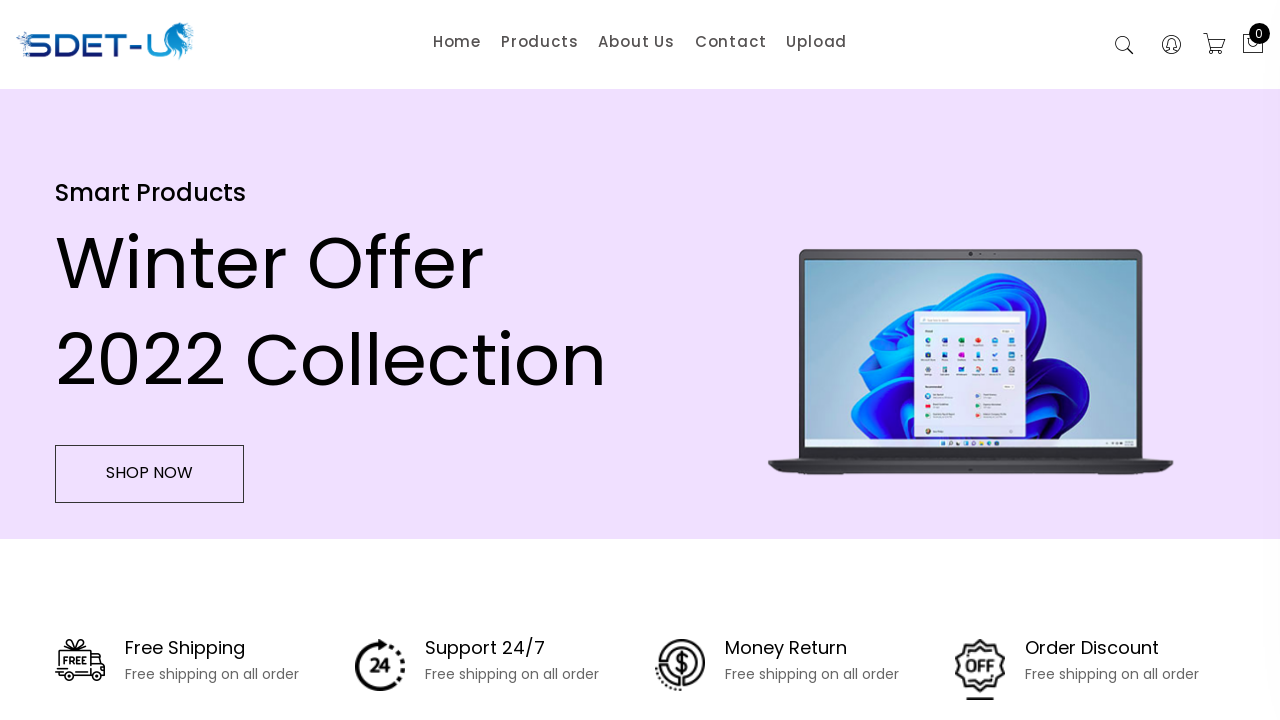

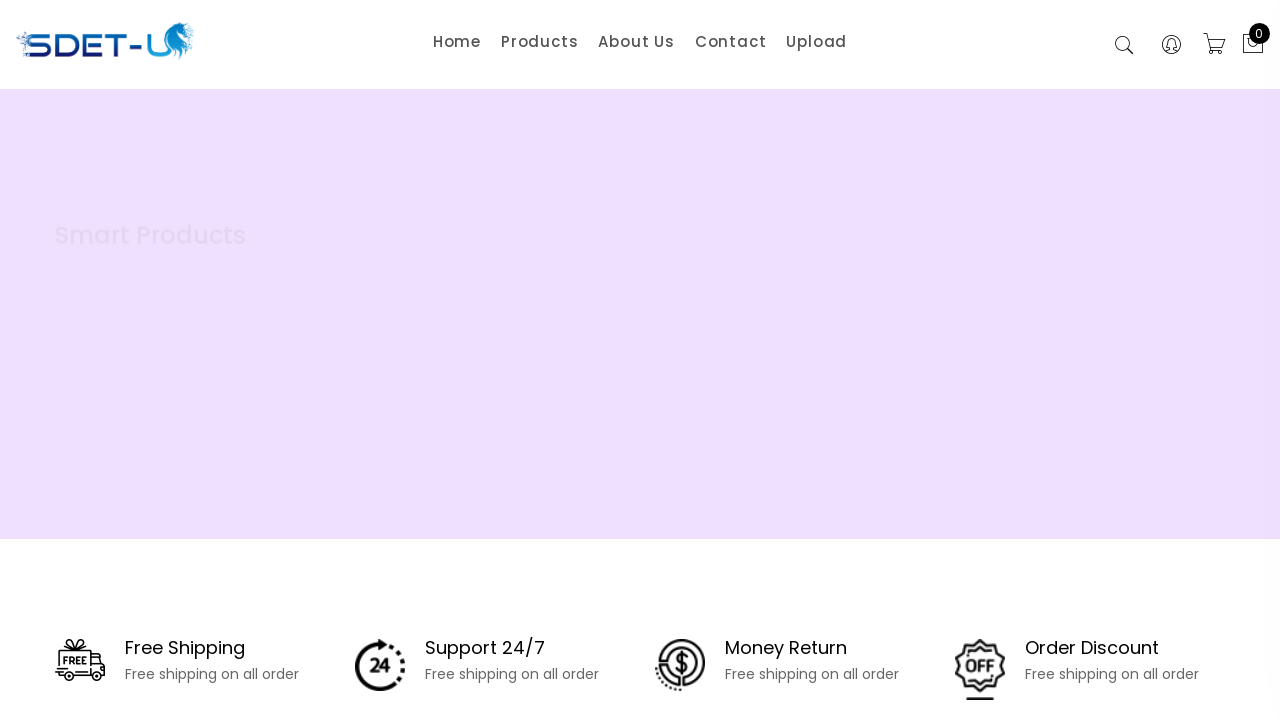